Tests e-commerce cart functionality by adding a product to cart and verifying it appears in the cart sidebar

Starting URL: https://bstackdemo.com/

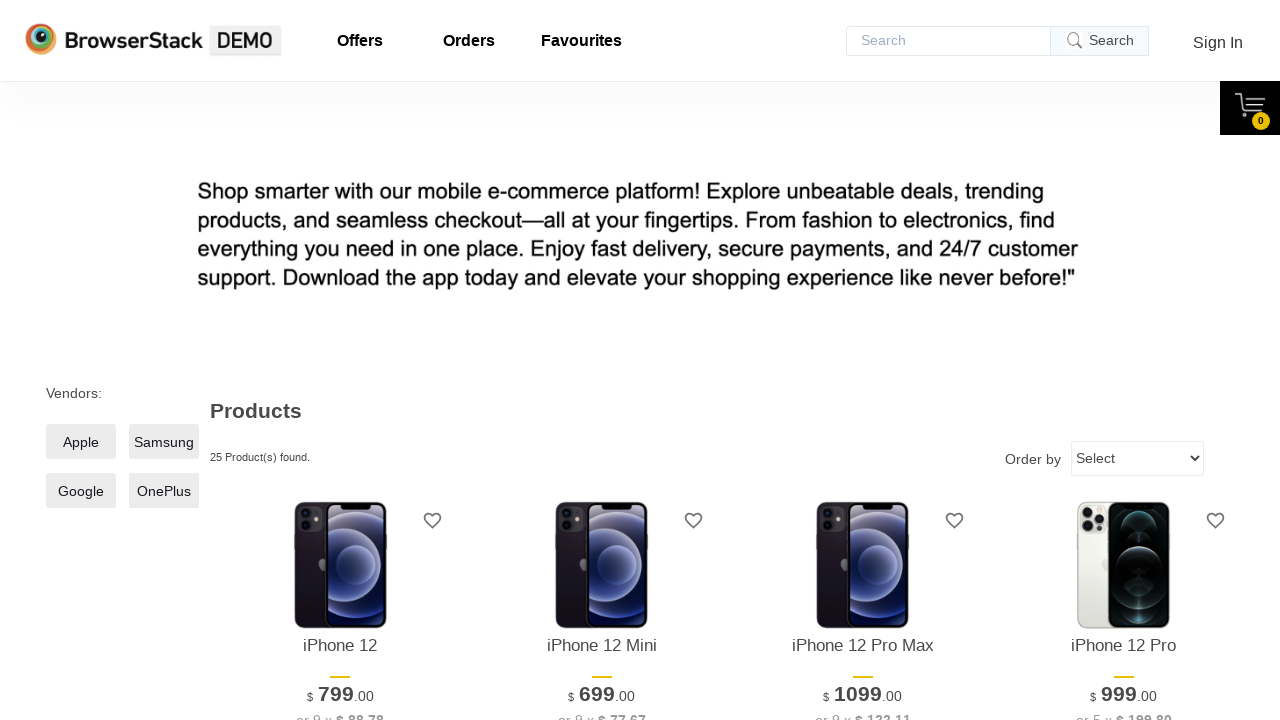

Waited for first product name selector to load
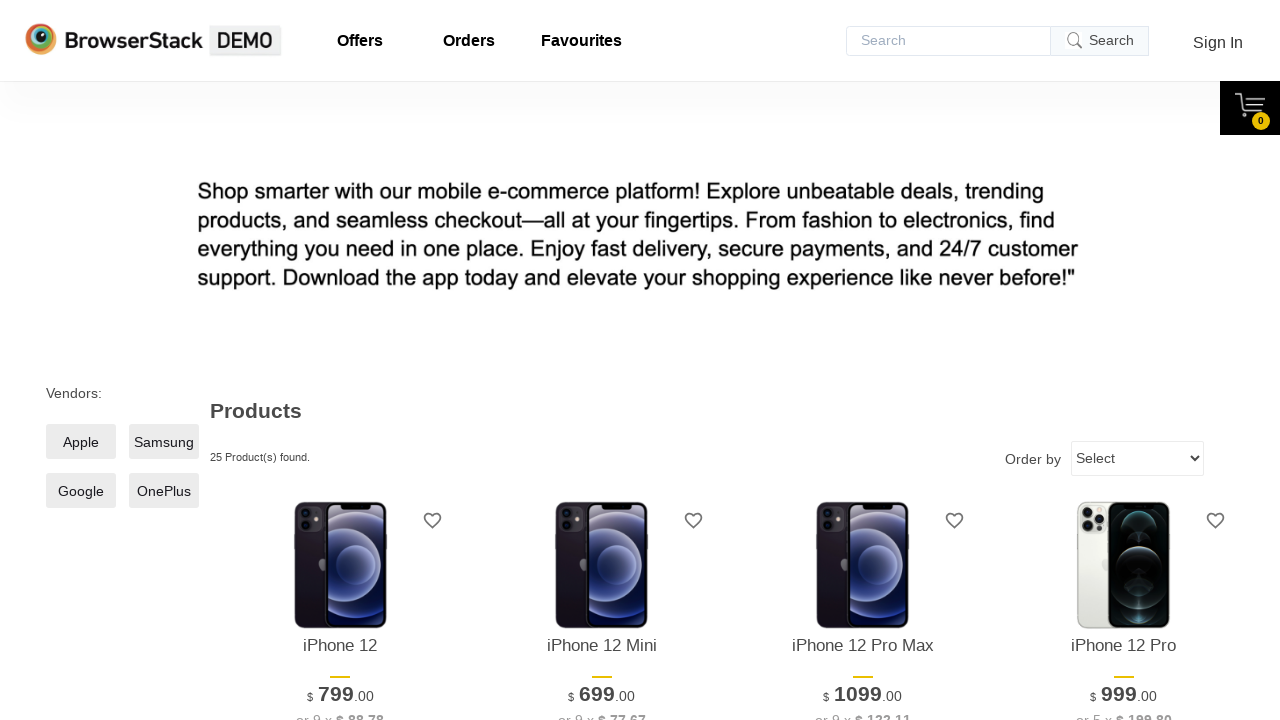

Retrieved first product name: iPhone 12
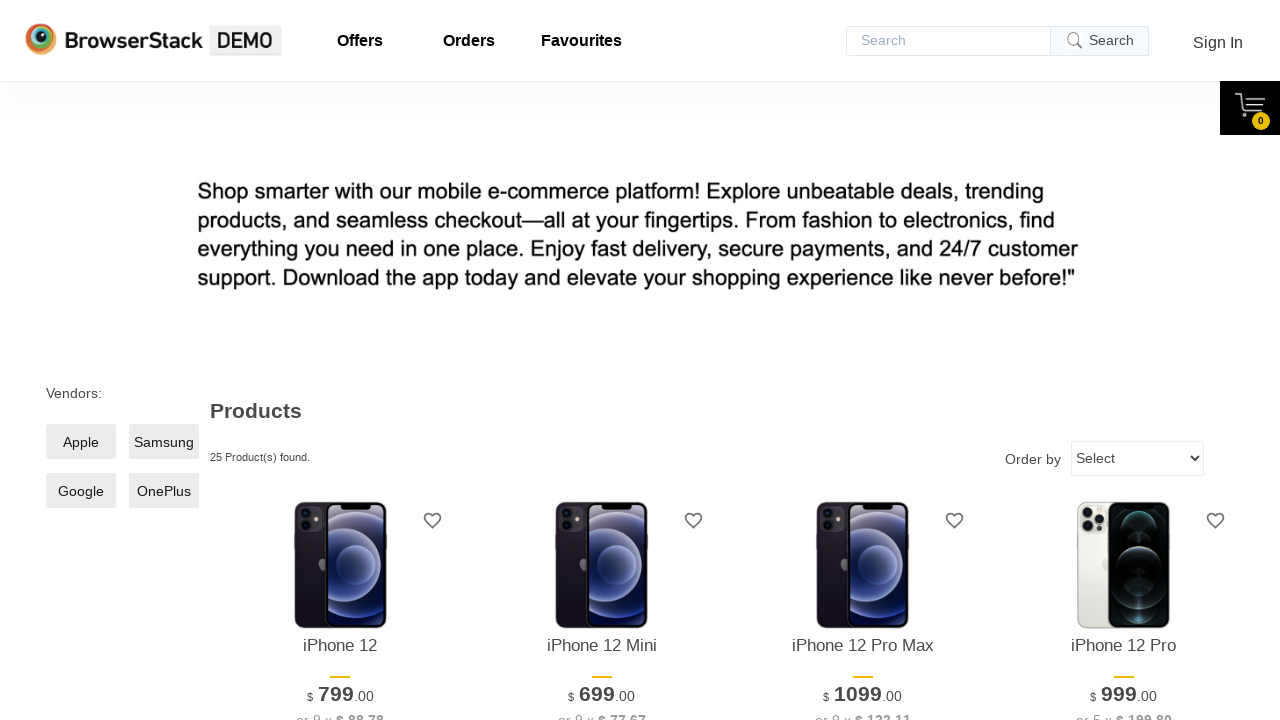

Clicked 'Add to Cart' button for first product at (340, 361) on xpath=//*[@id='1']/div[4]
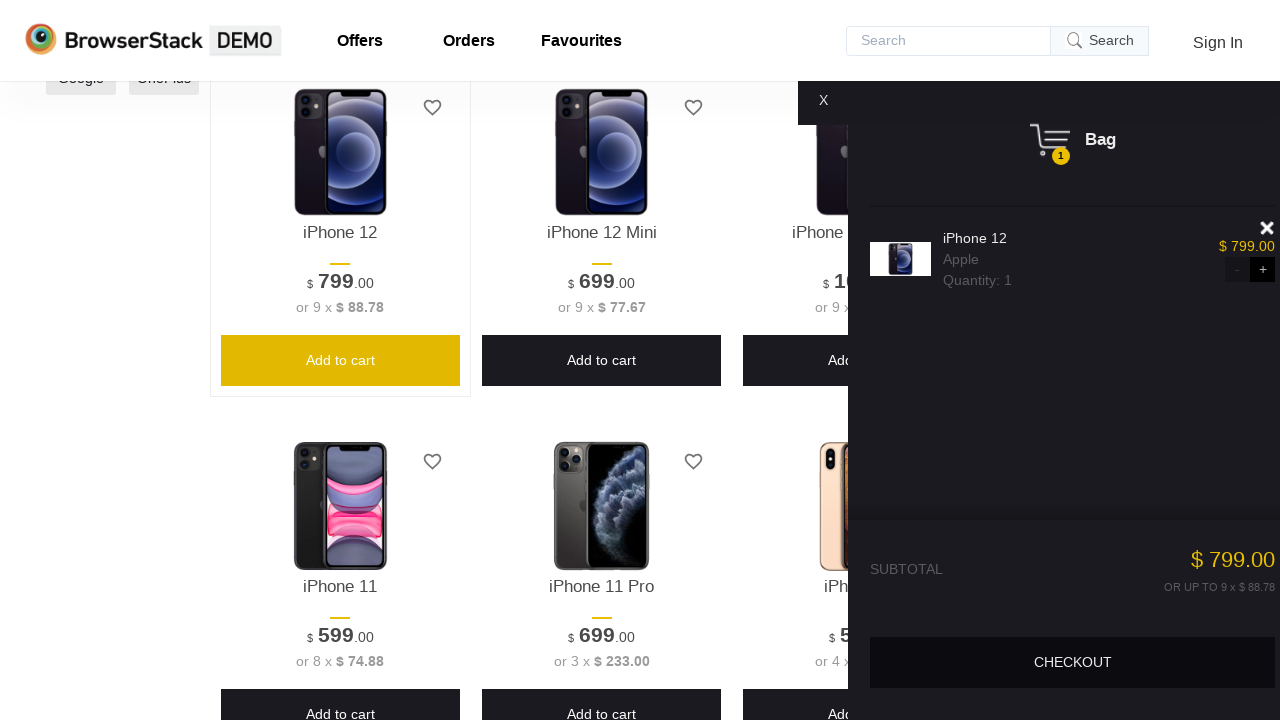

Cart sidebar appeared
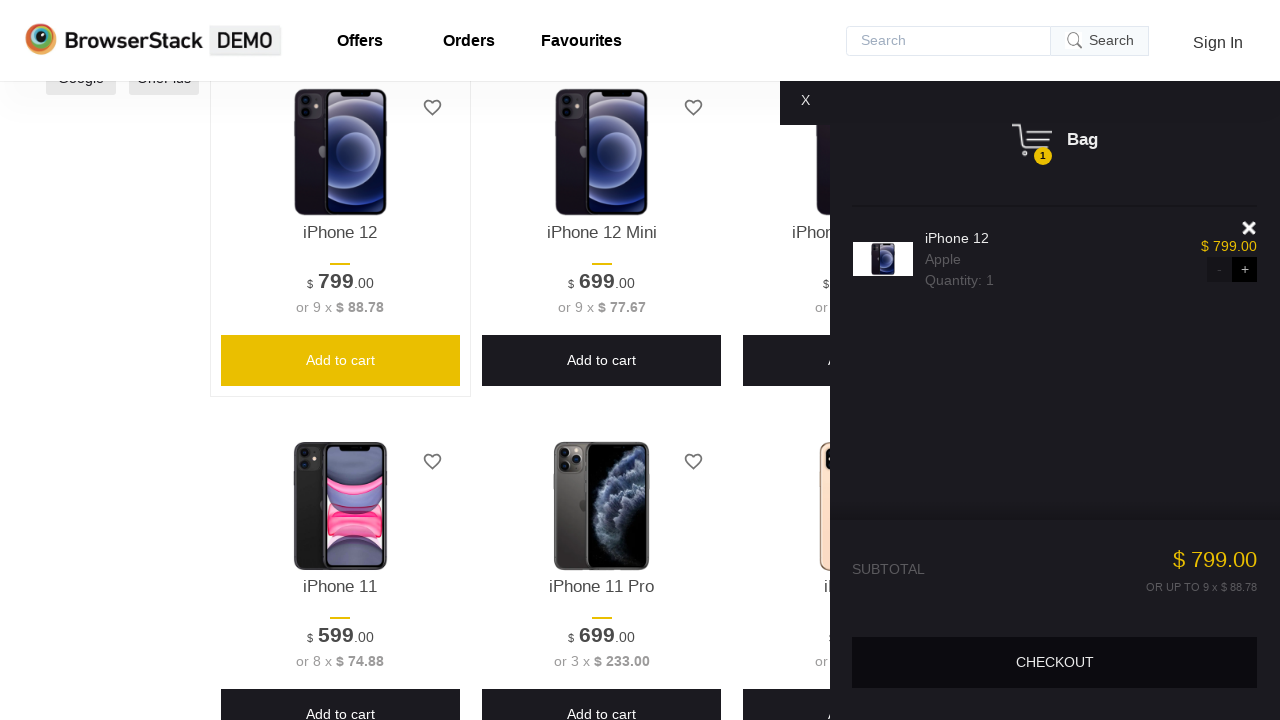

Retrieved product name from cart: iPhone 12
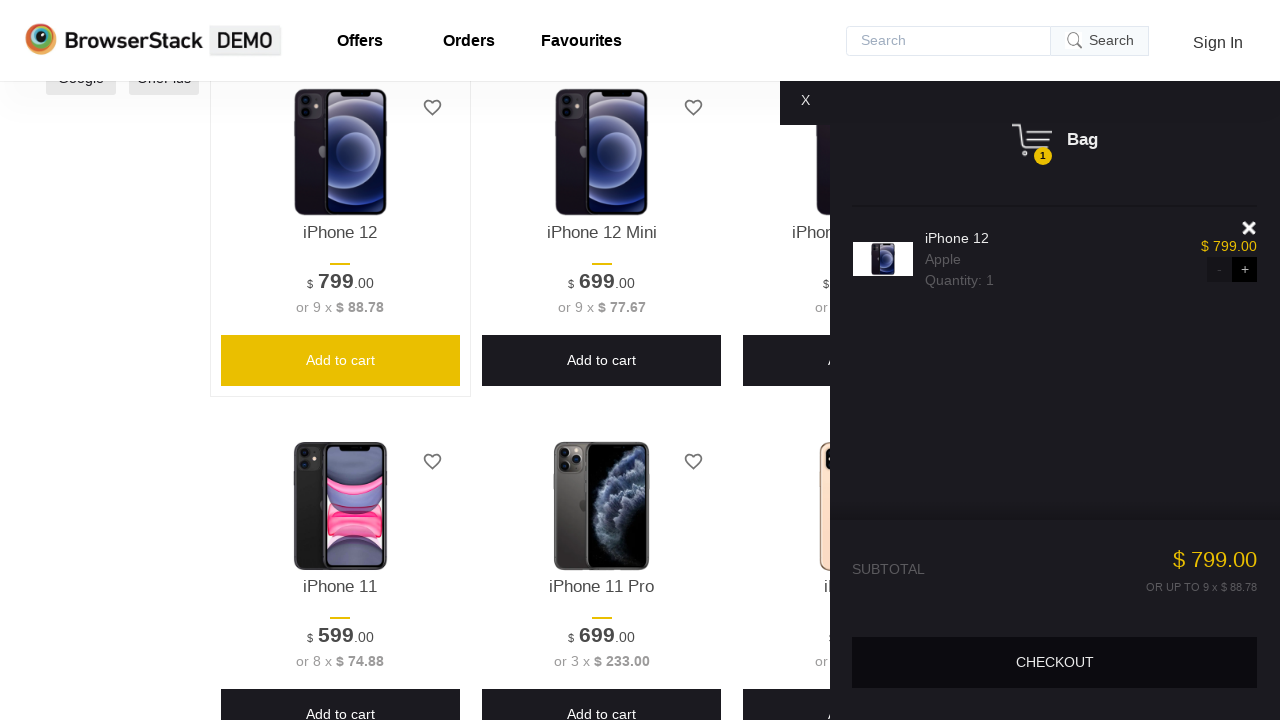

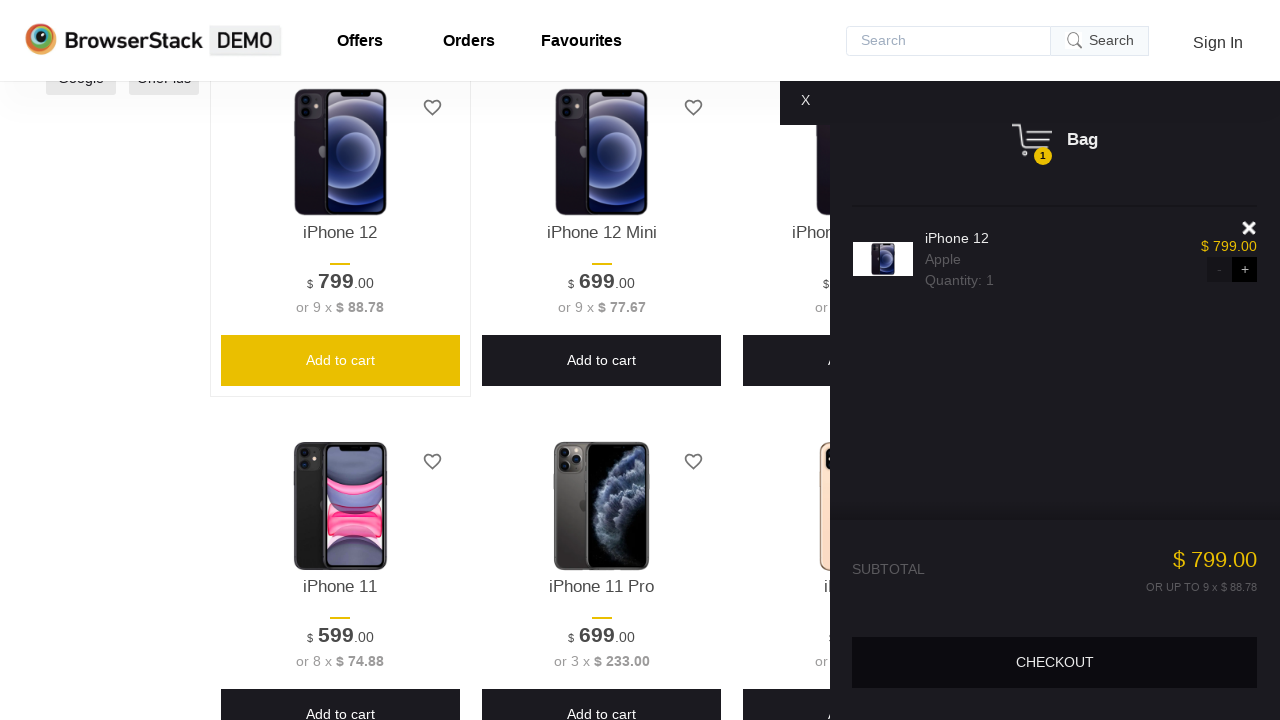